Navigates to a Stepik lesson page, fills in an answer in the textarea field, and submits the solution

Starting URL: https://stepik.org/lesson/25969/step/12

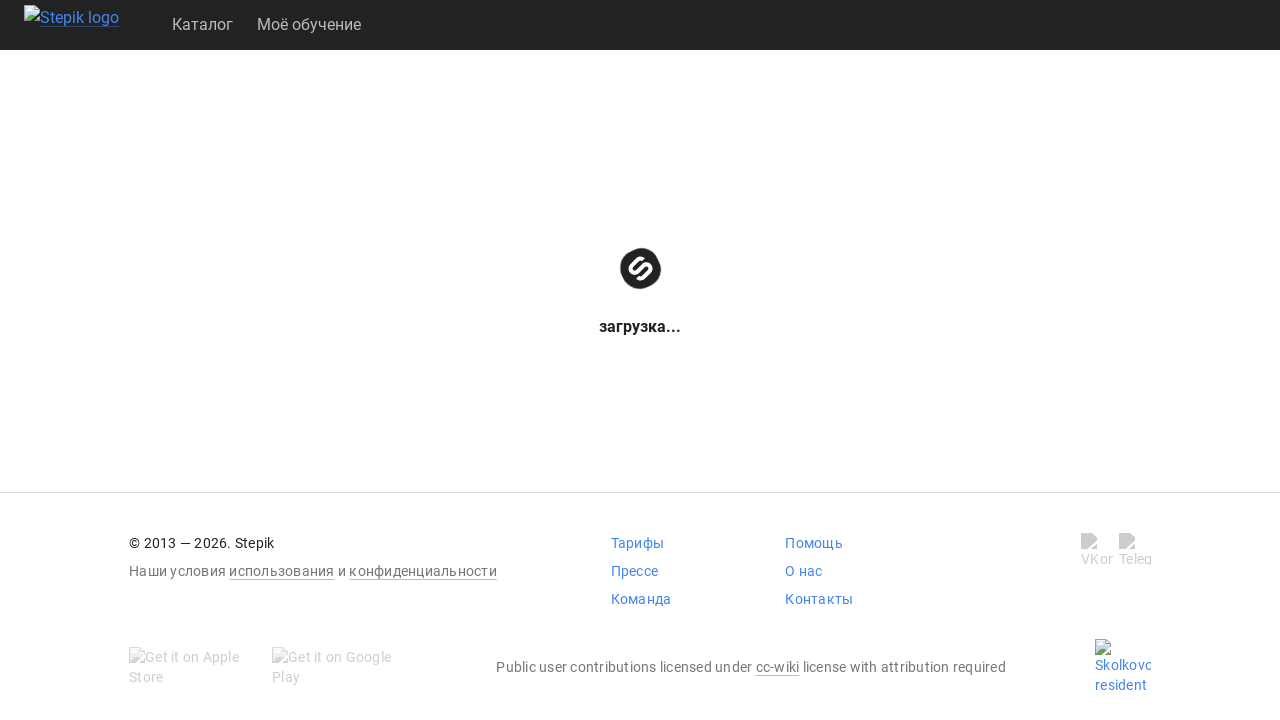

Navigated to Stepik lesson page
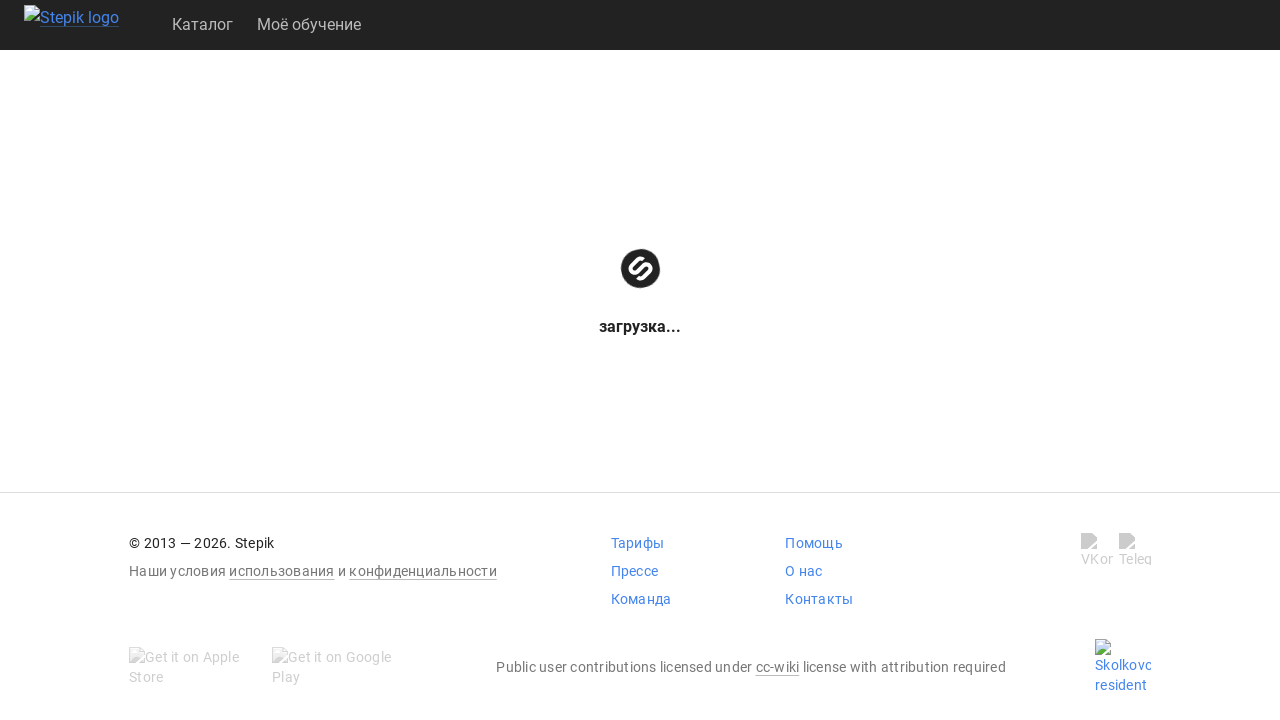

Textarea field loaded and became available
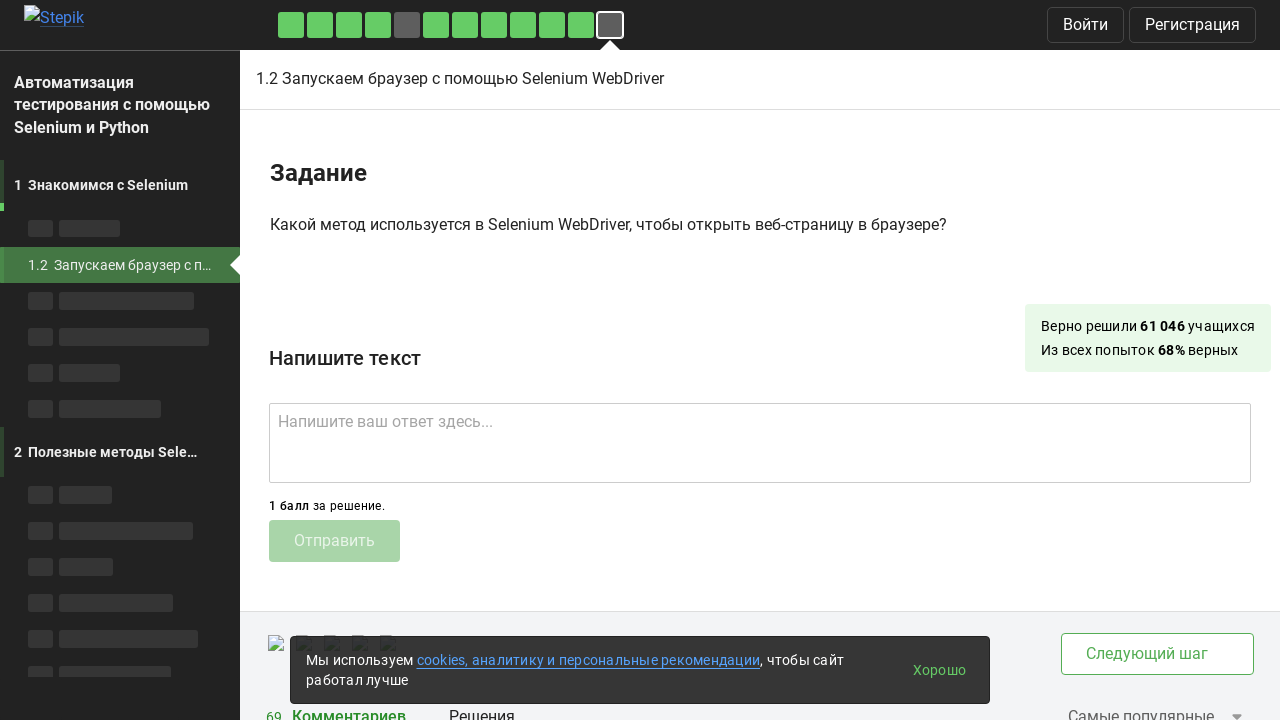

Filled textarea field with answer 'get()' on .textarea
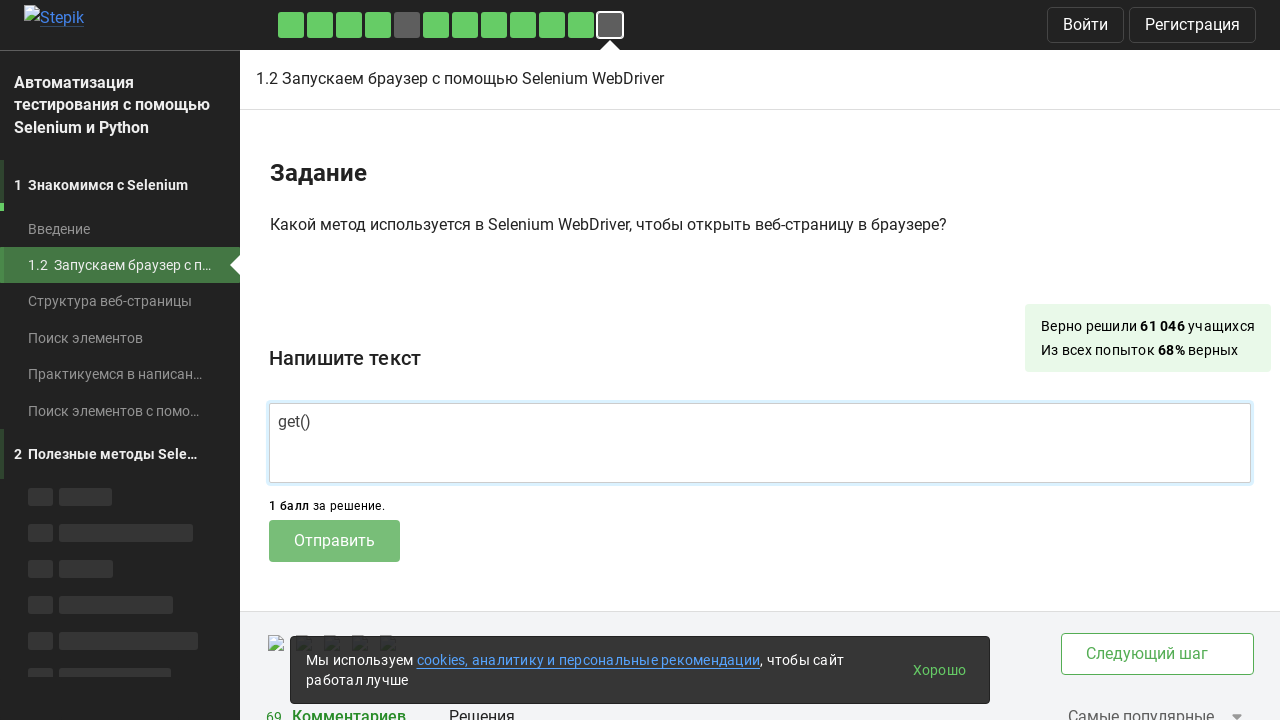

Clicked submit button to submit solution at (334, 541) on .submit-submission
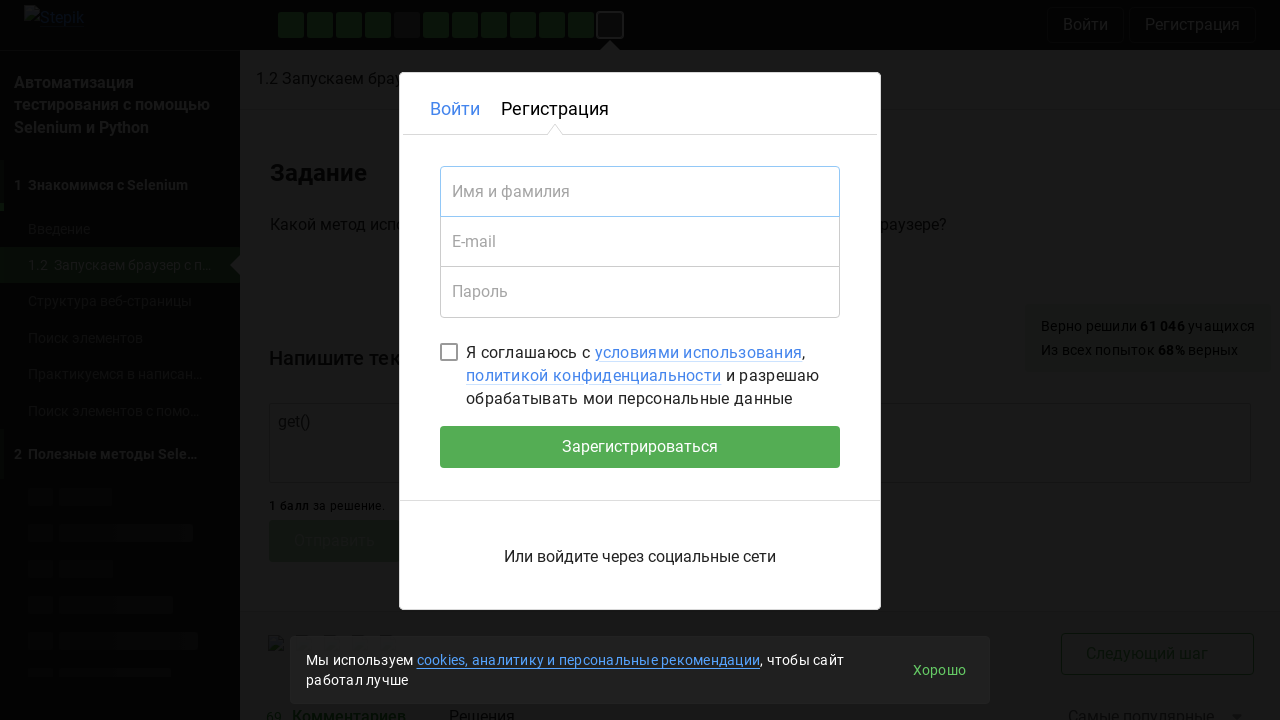

Waited 2 seconds for submission to process
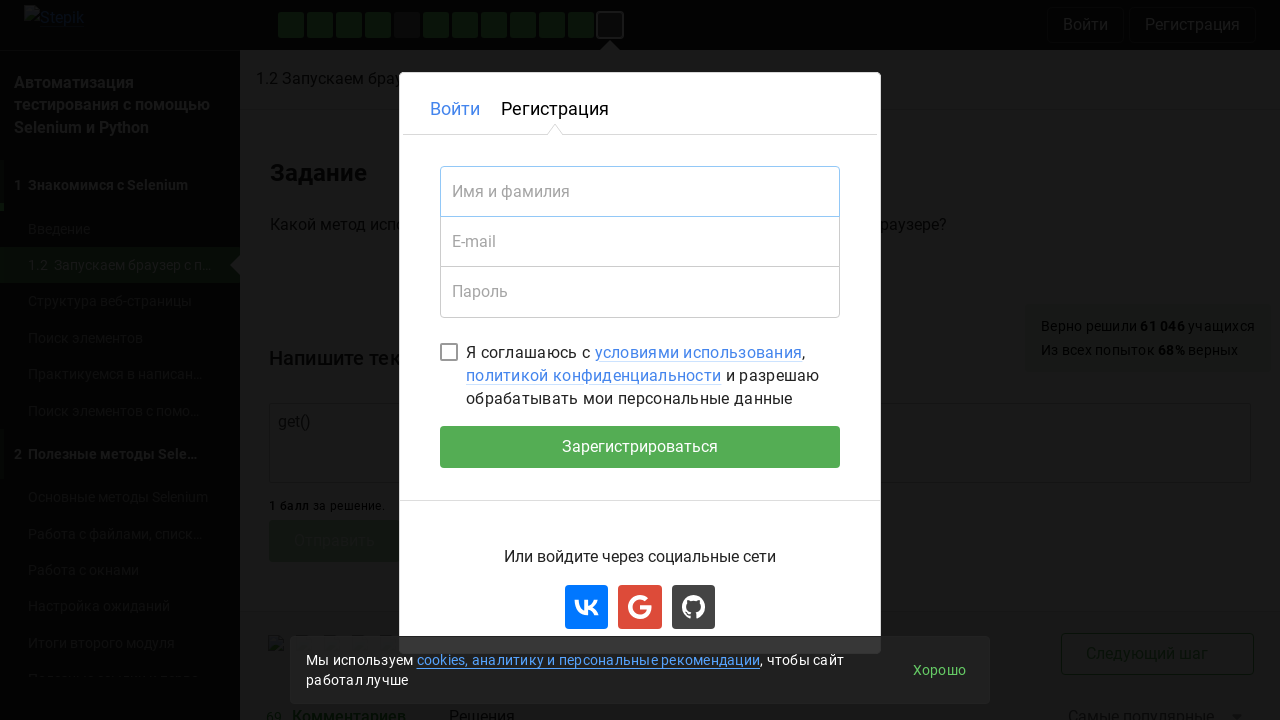

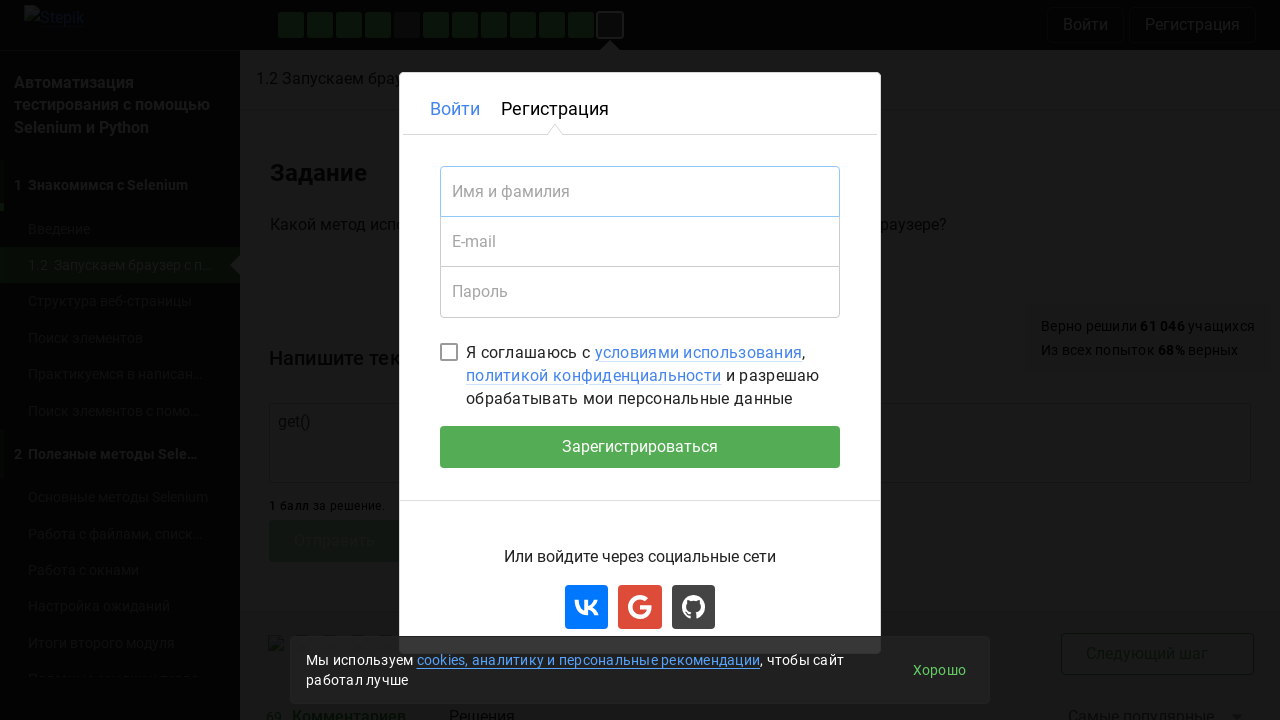